Navigates to GitHub homepage and takes a full page screenshot using AShot library

Starting URL: https://github.com/

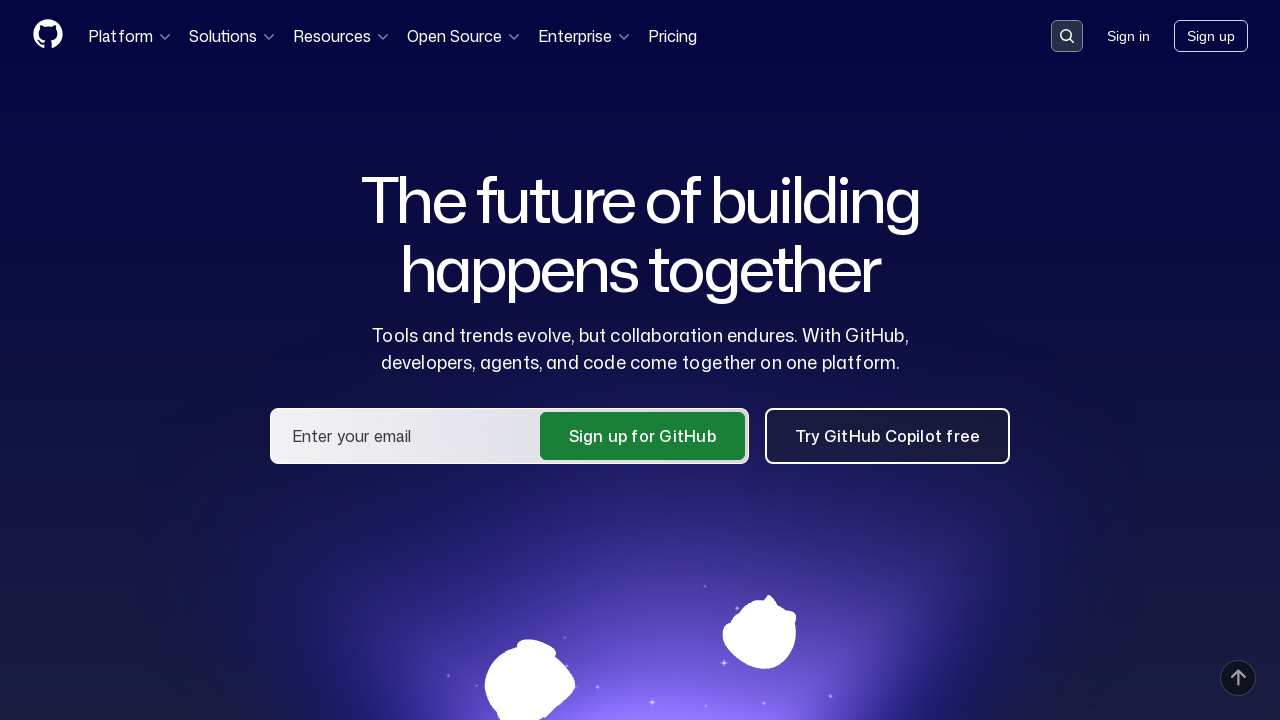

Waited for page to reach networkidle load state
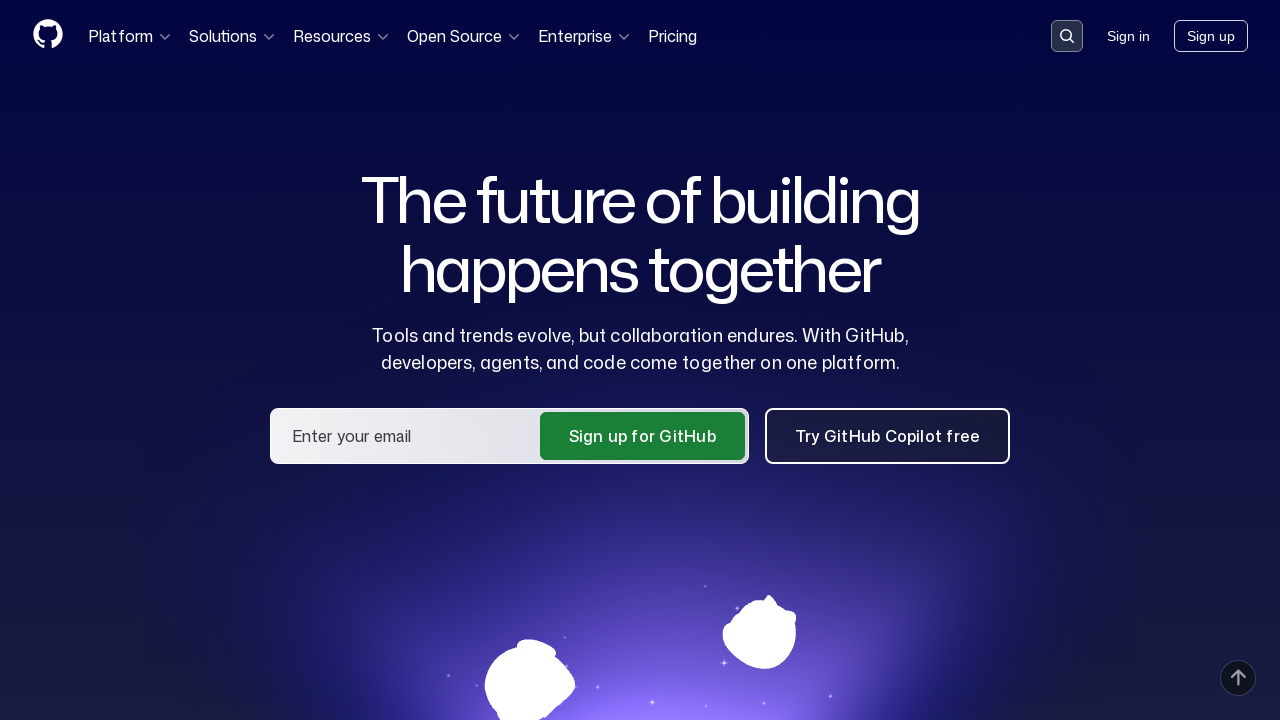

Took full page screenshot of GitHub homepage
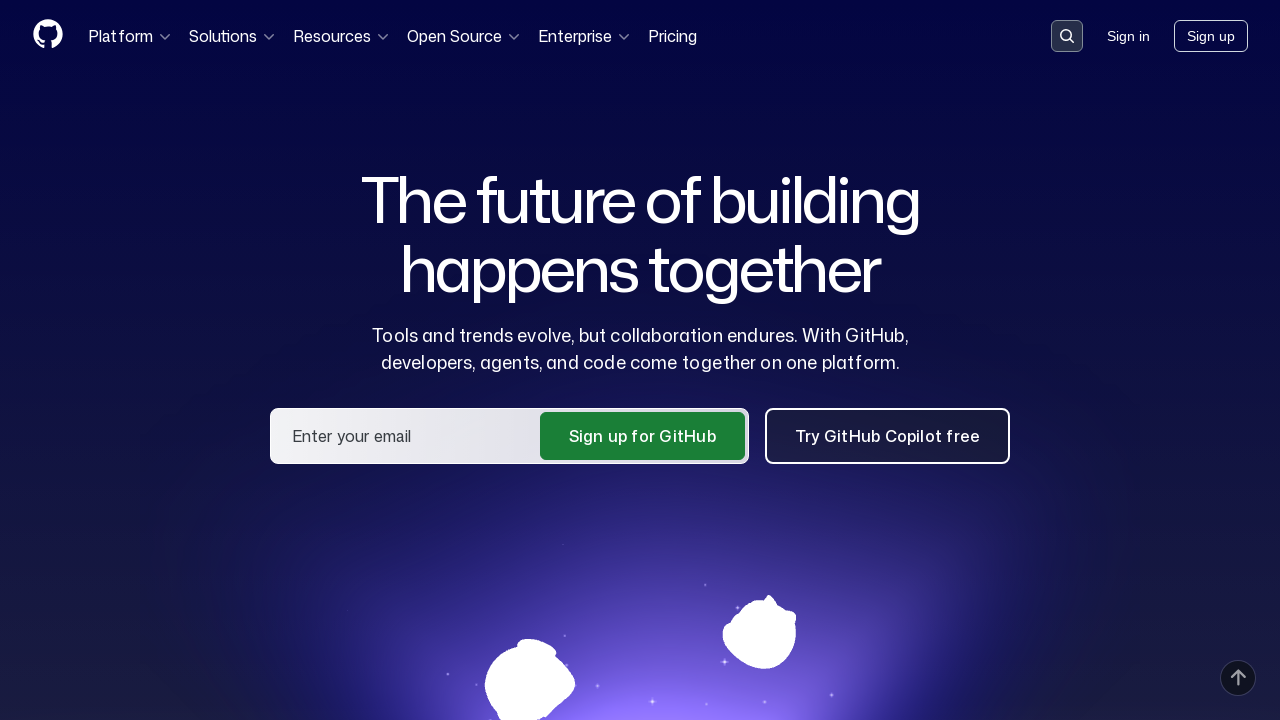

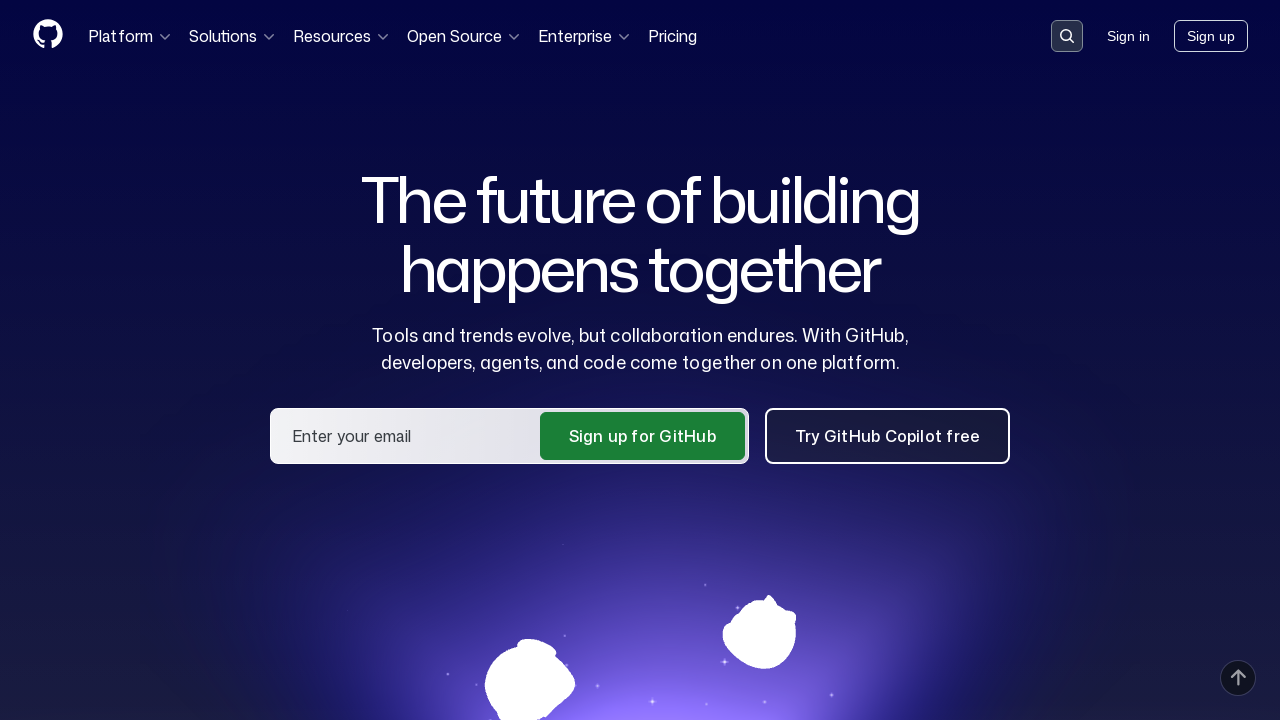